Tests clicking checkboxes to toggle their states - checks the first checkbox and unchecks the second checkbox

Starting URL: http://the-internet.herokuapp.com/checkboxes

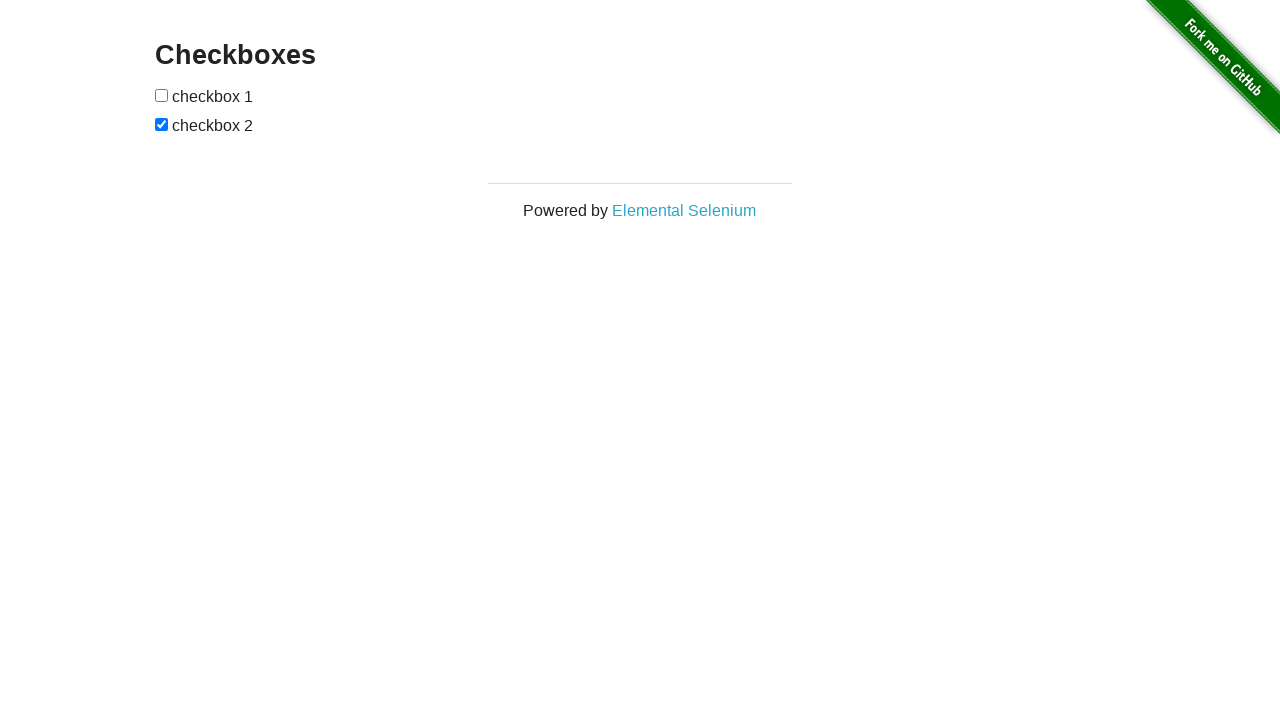

Waited for checkboxes to be present on the page
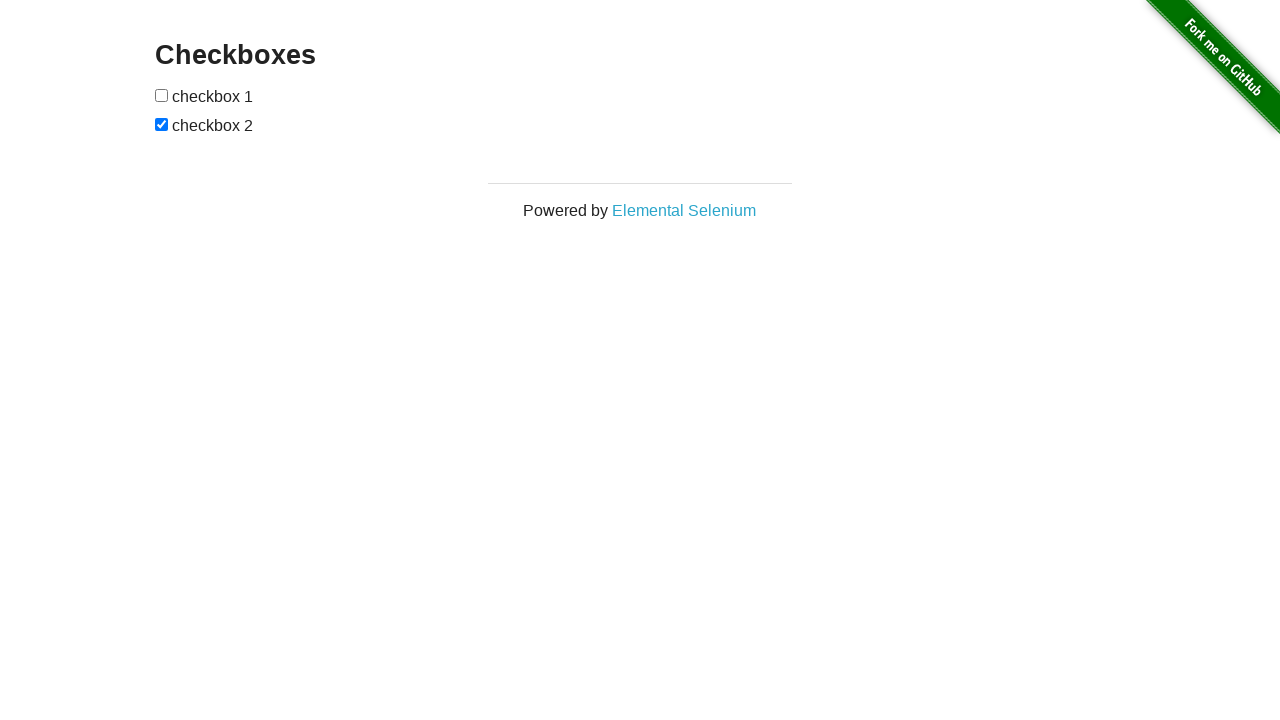

Located all checkbox elements on the page
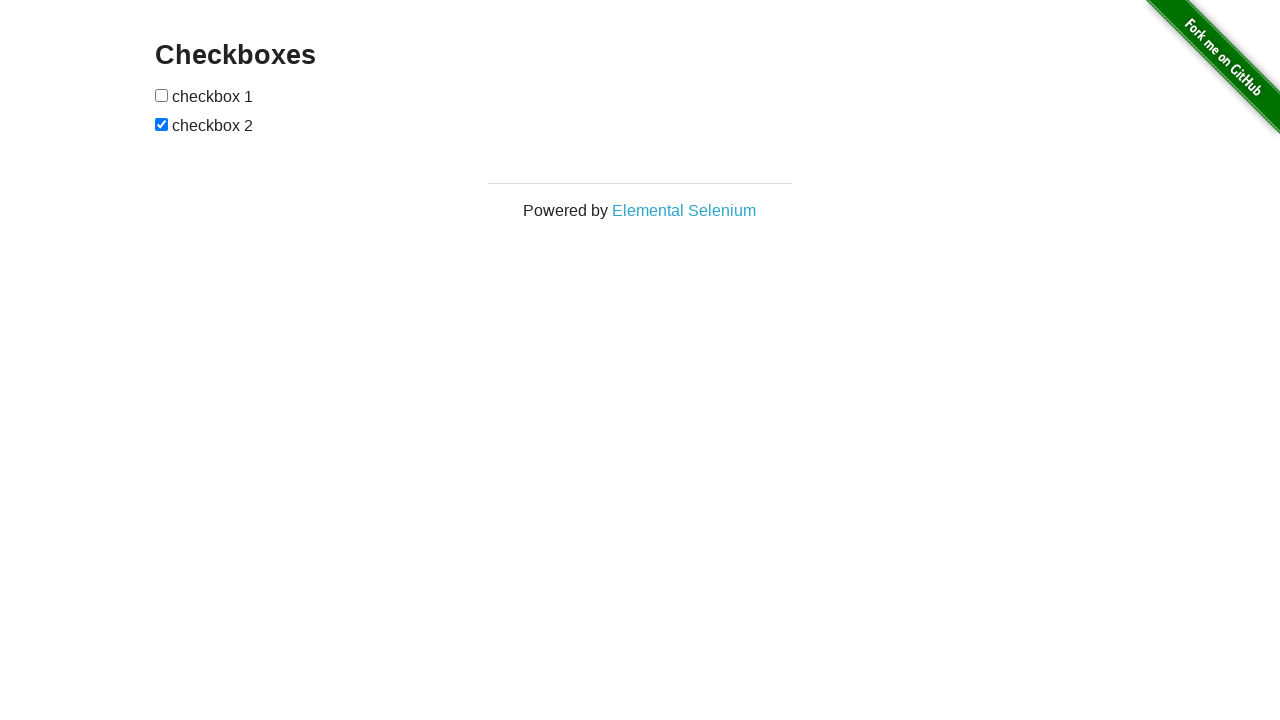

Selected the first checkbox
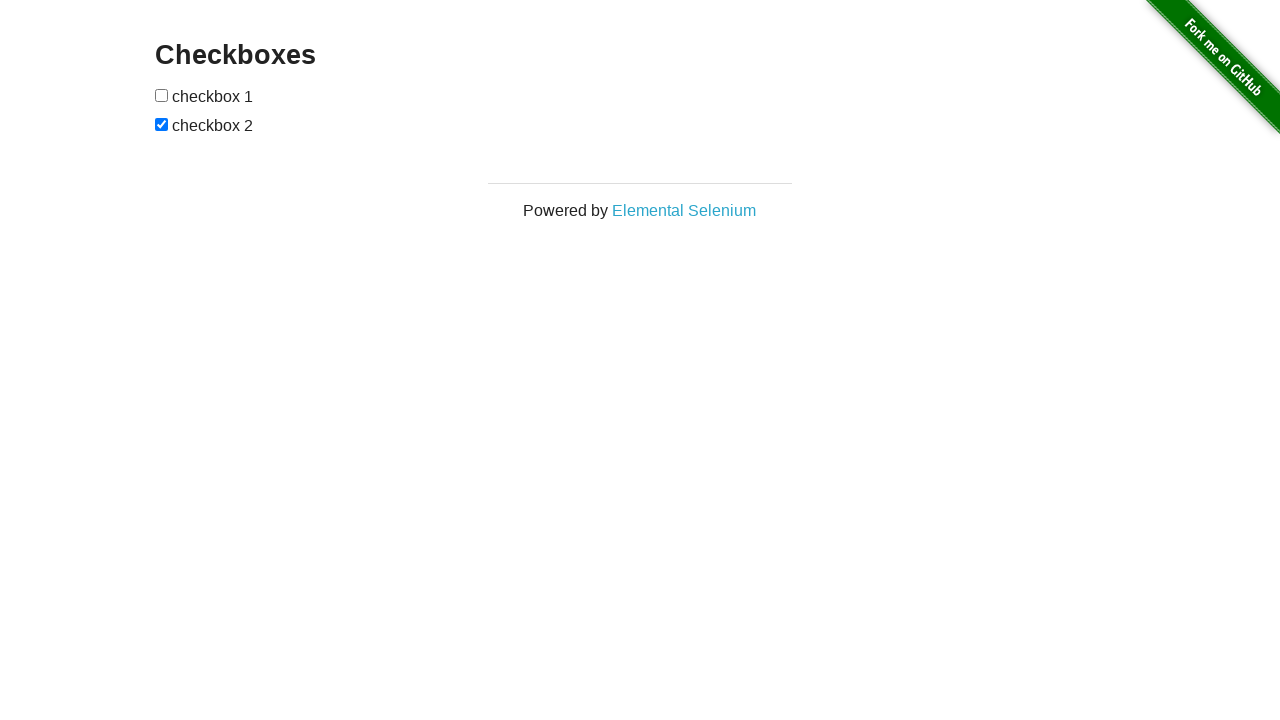

Verified that the first checkbox is initially unchecked
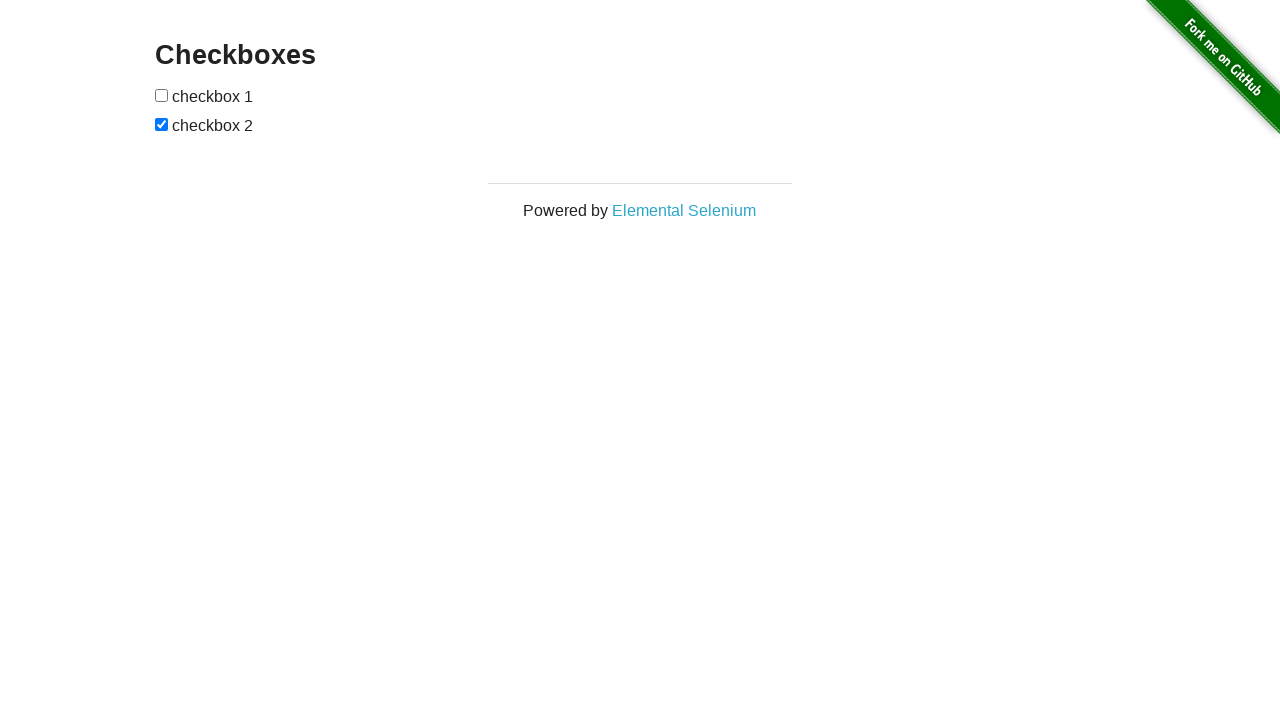

Clicked the first checkbox to check it at (162, 95) on input[type='checkbox'] >> nth=0
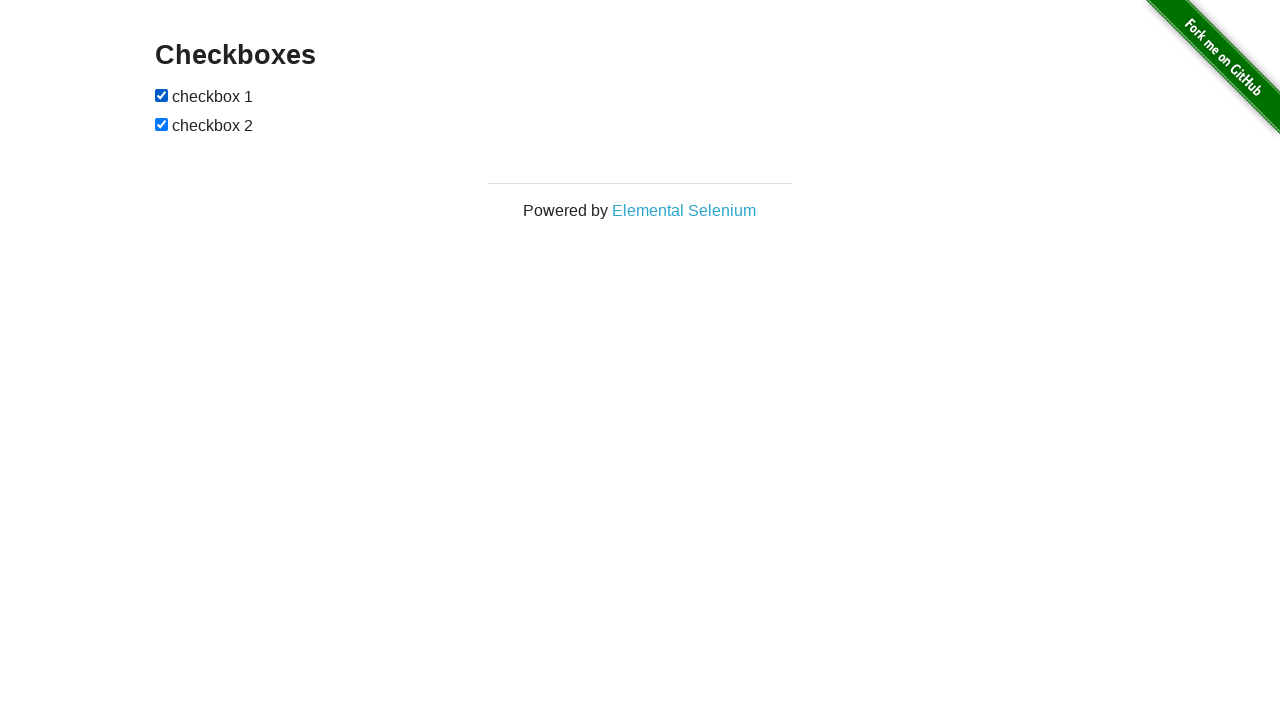

Verified that the first checkbox is now checked
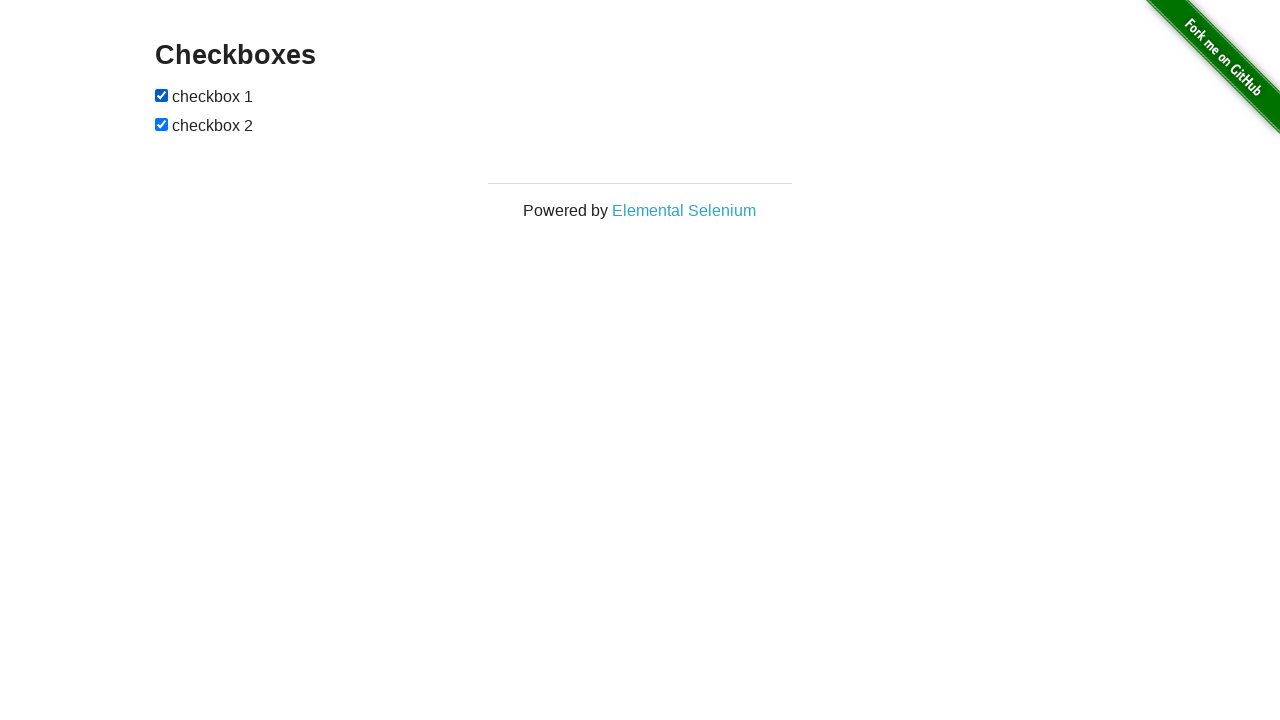

Selected the second checkbox
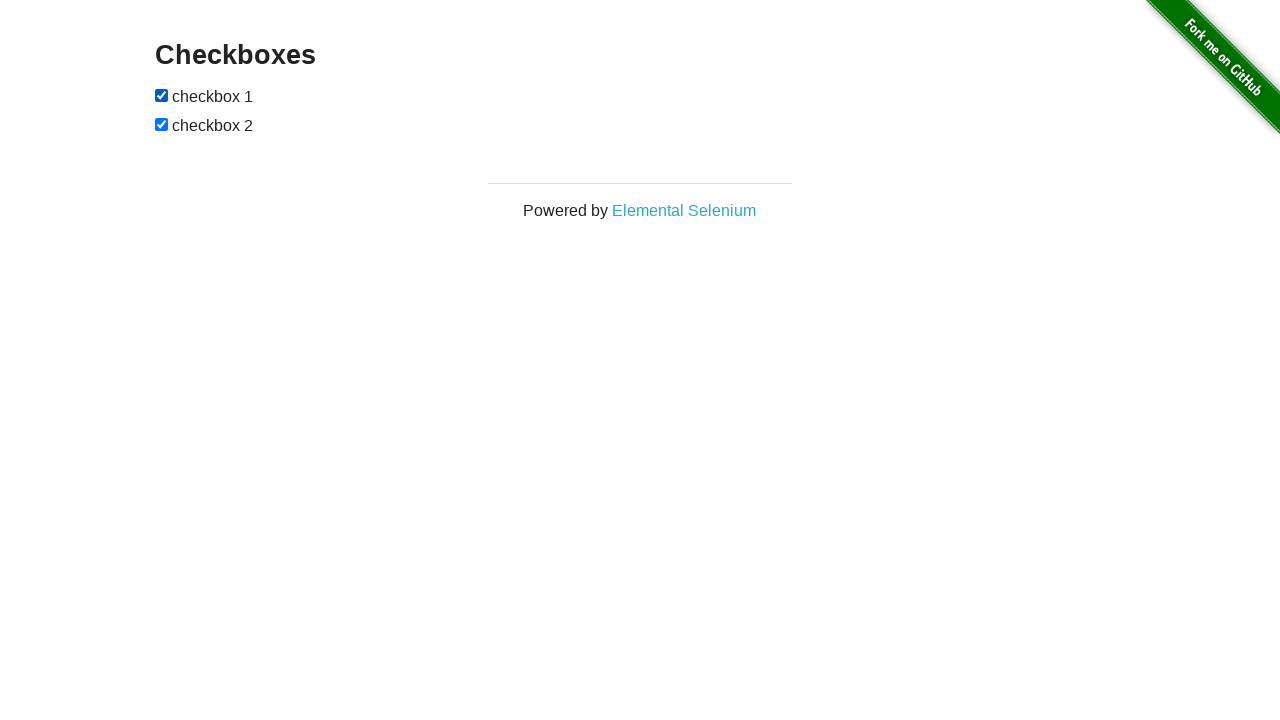

Verified that the second checkbox is initially checked
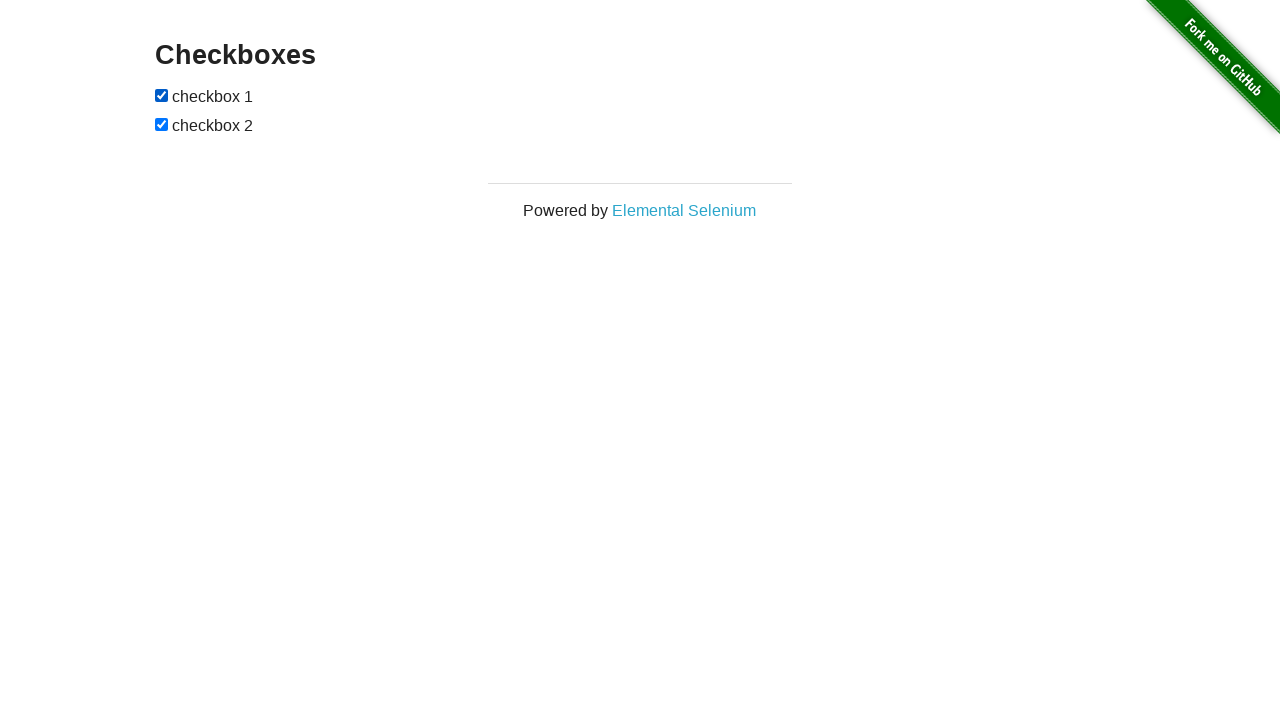

Clicked the second checkbox to uncheck it at (162, 124) on input[type='checkbox'] >> nth=1
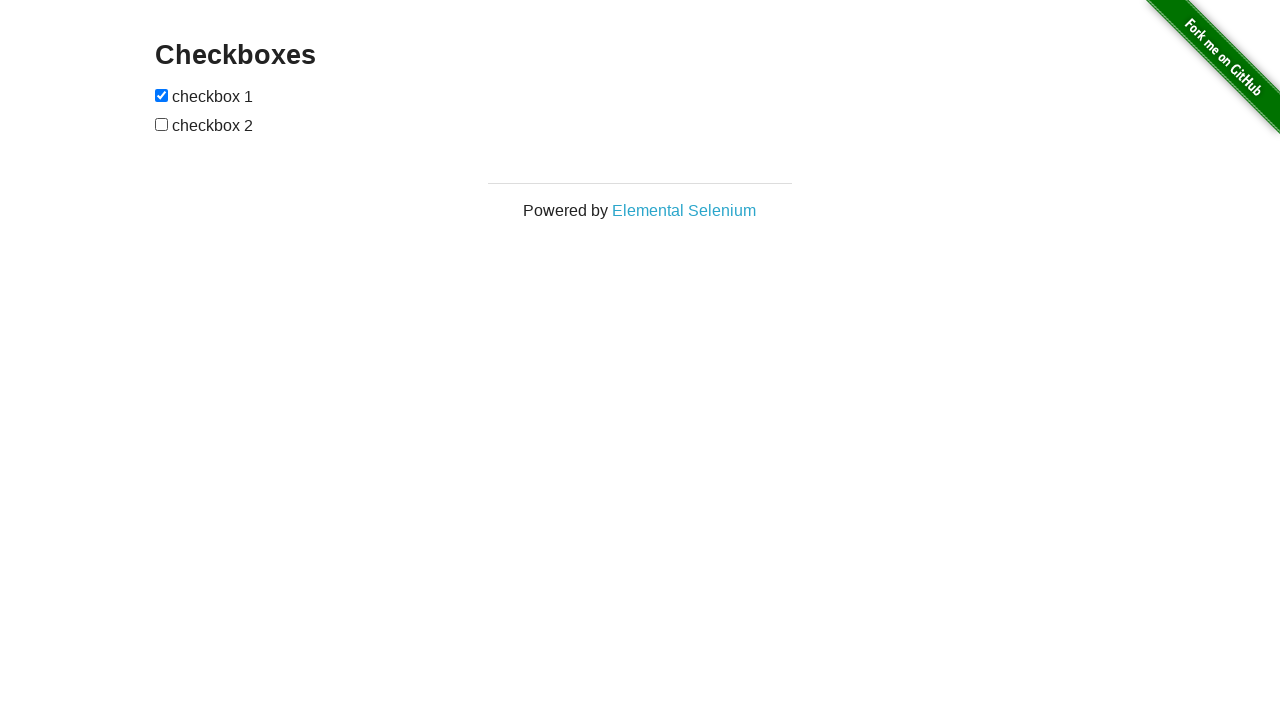

Verified that the second checkbox is now unchecked
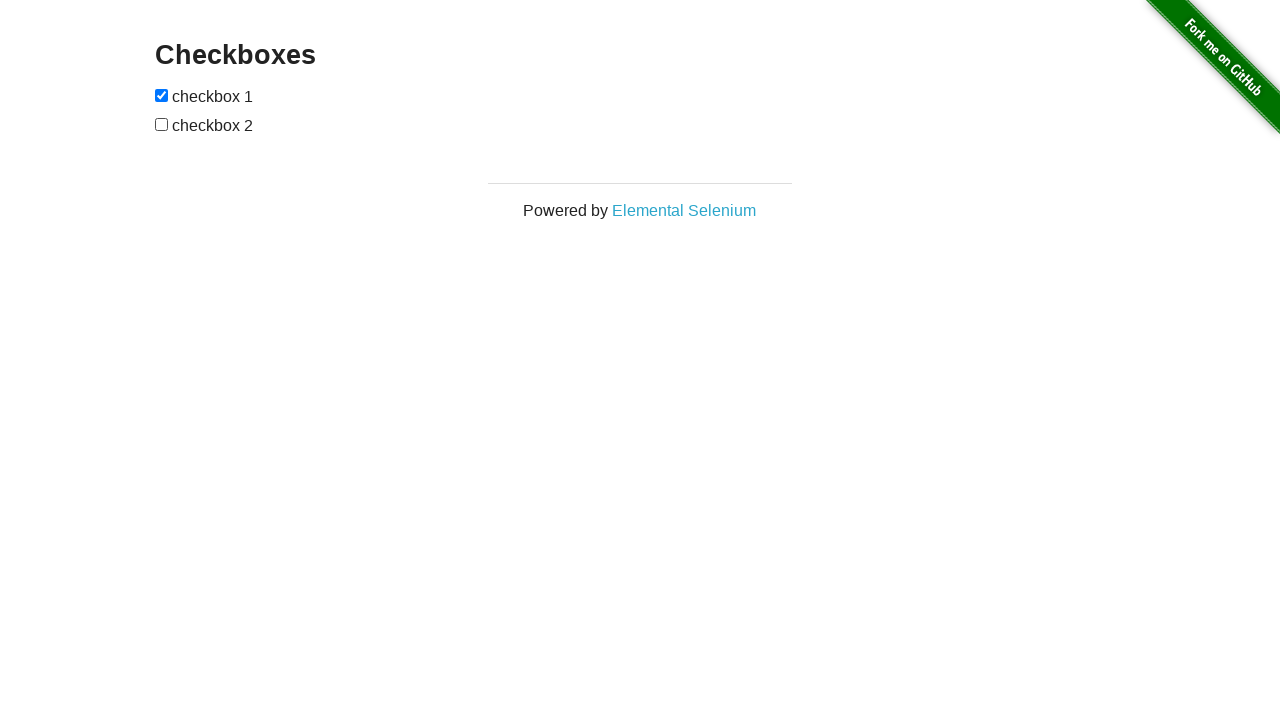

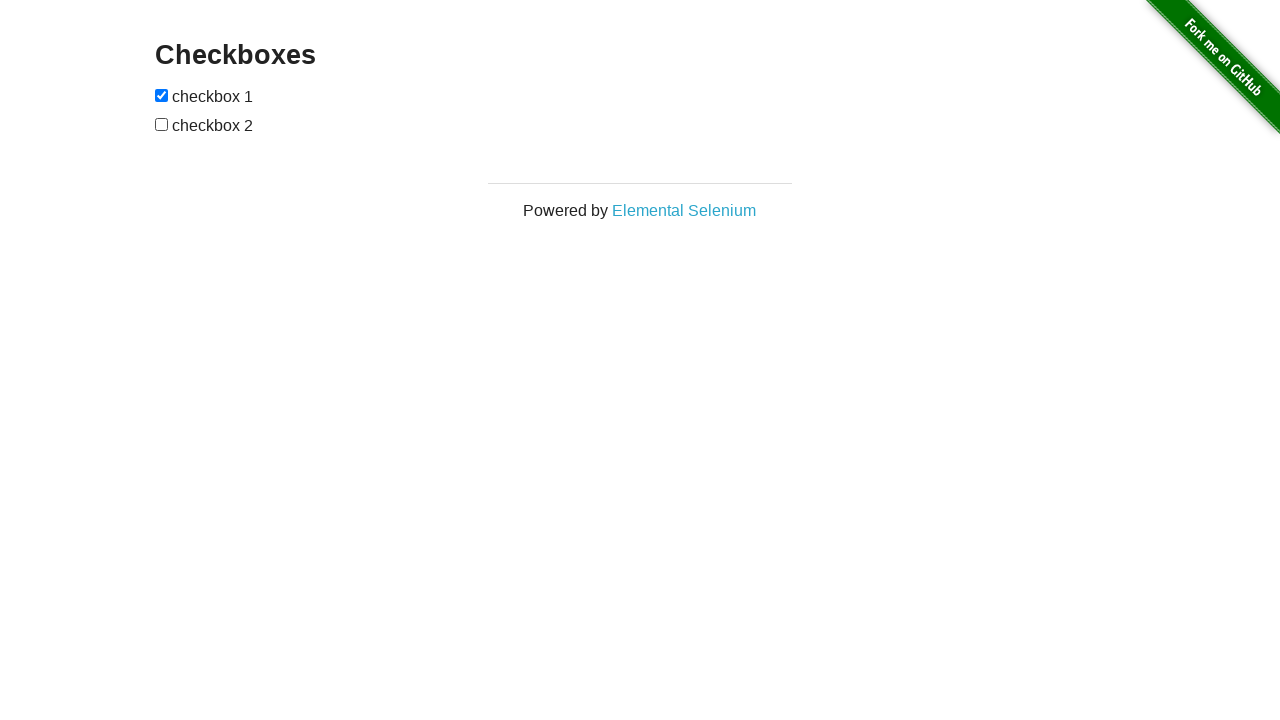